Tests multi-select dropdown functionality by selecting and deselecting options using different methods, then selecting all options and clearing them

Starting URL: http://syntaxprojects.com/basic-select-dropdown-demo.php

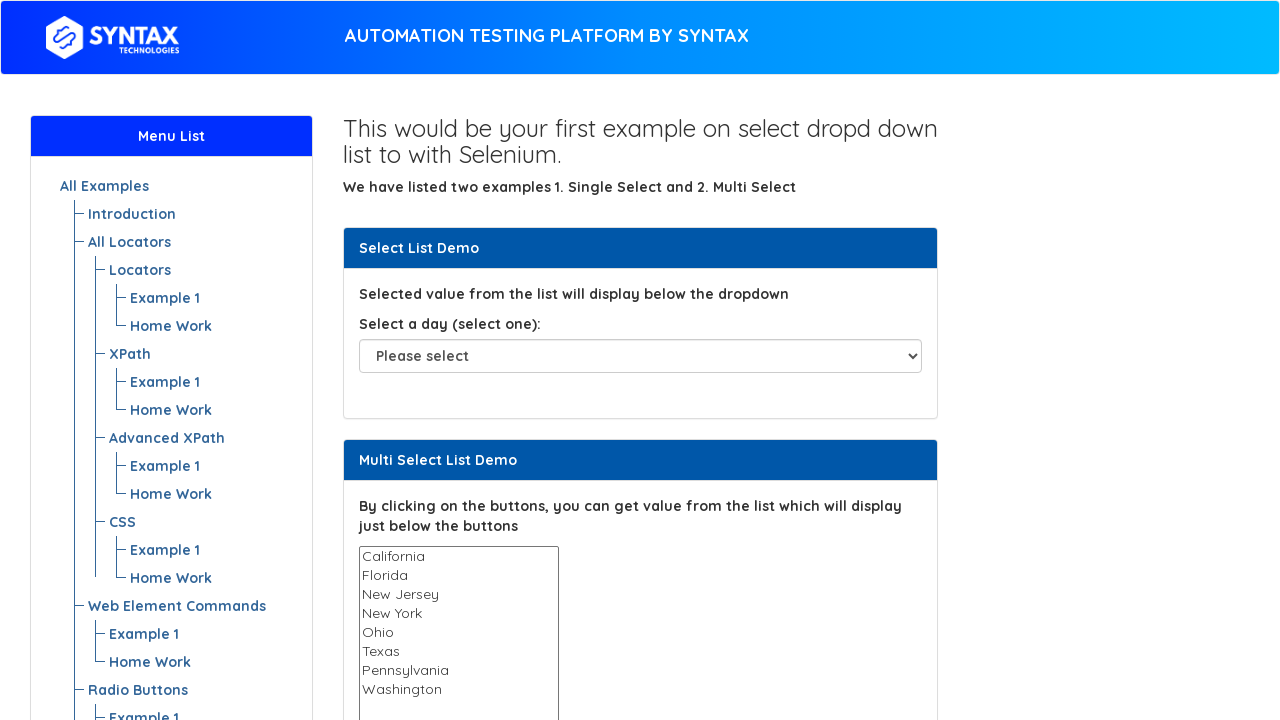

Located multi-select dropdown element
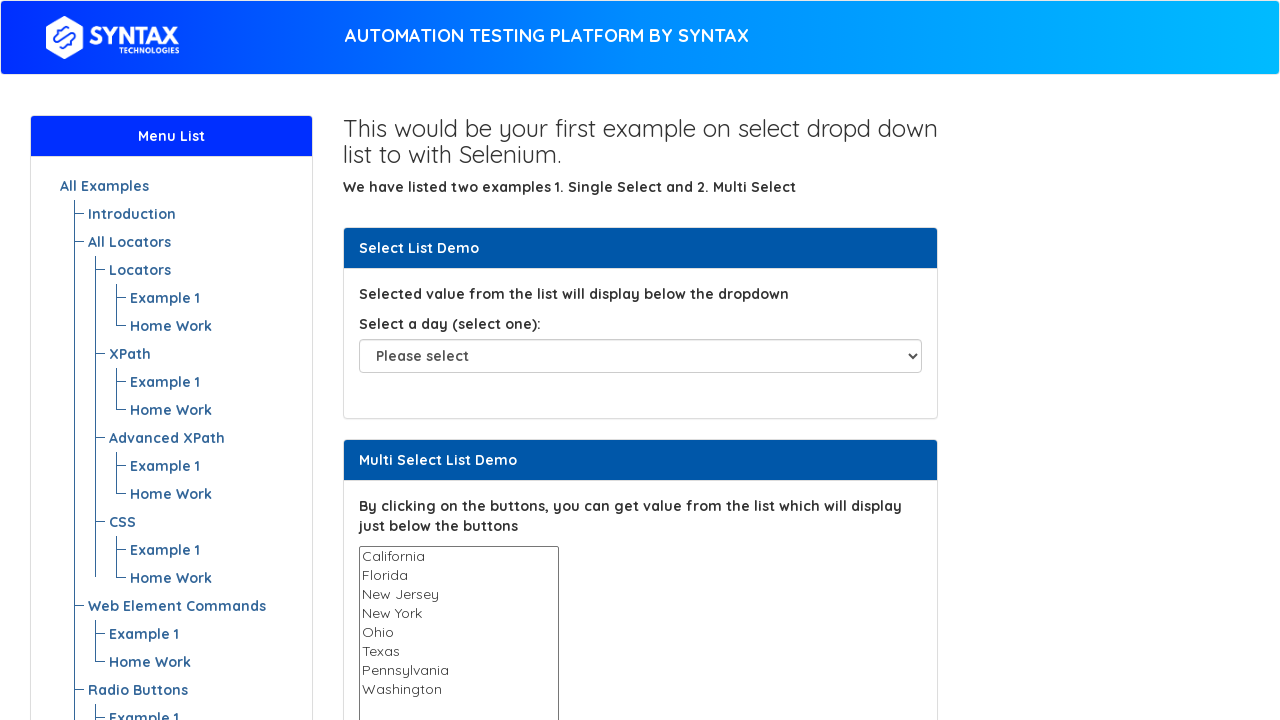

Selected option by index 3 (New York) on select#multi-select
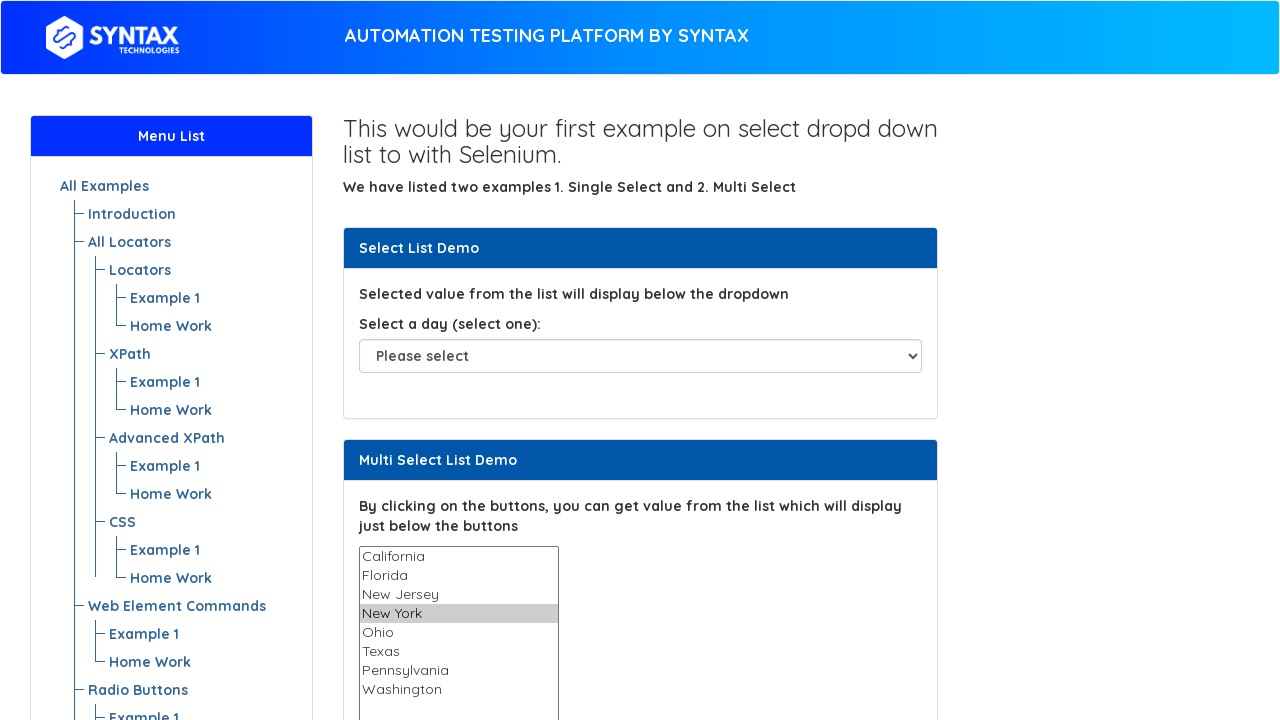

Selected option by label (Texas) on select#multi-select
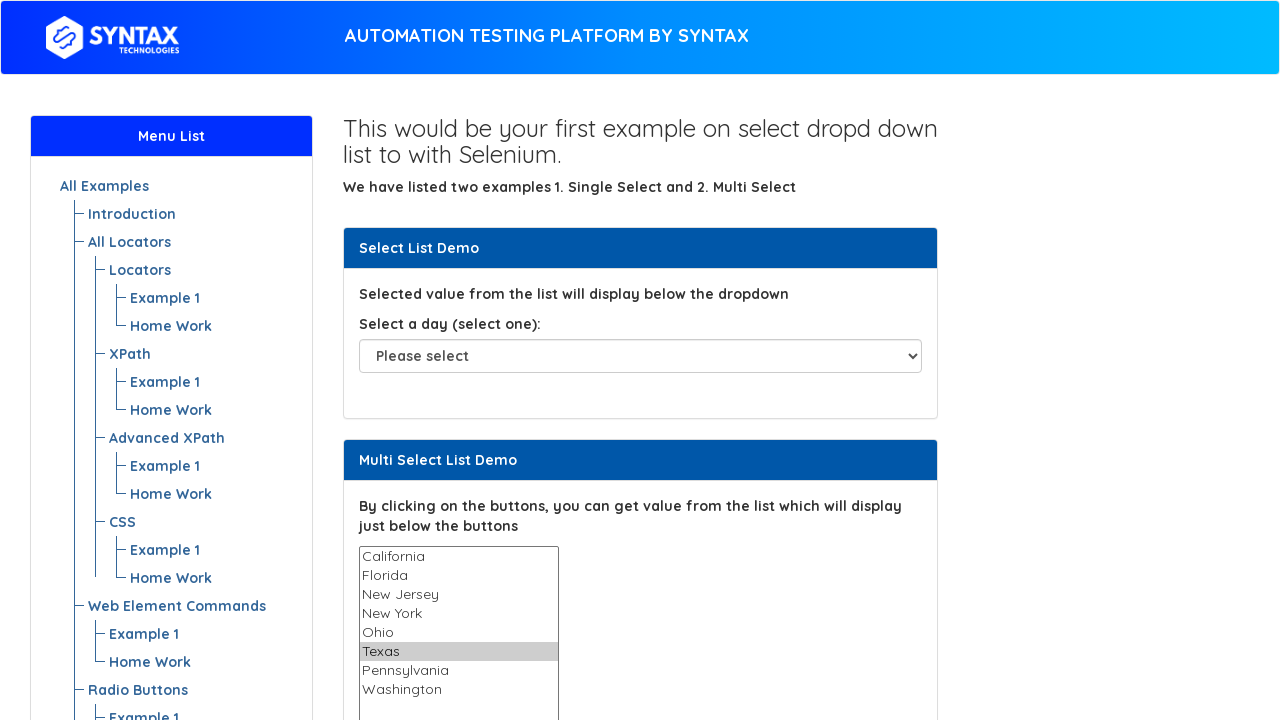

Waited 3 seconds
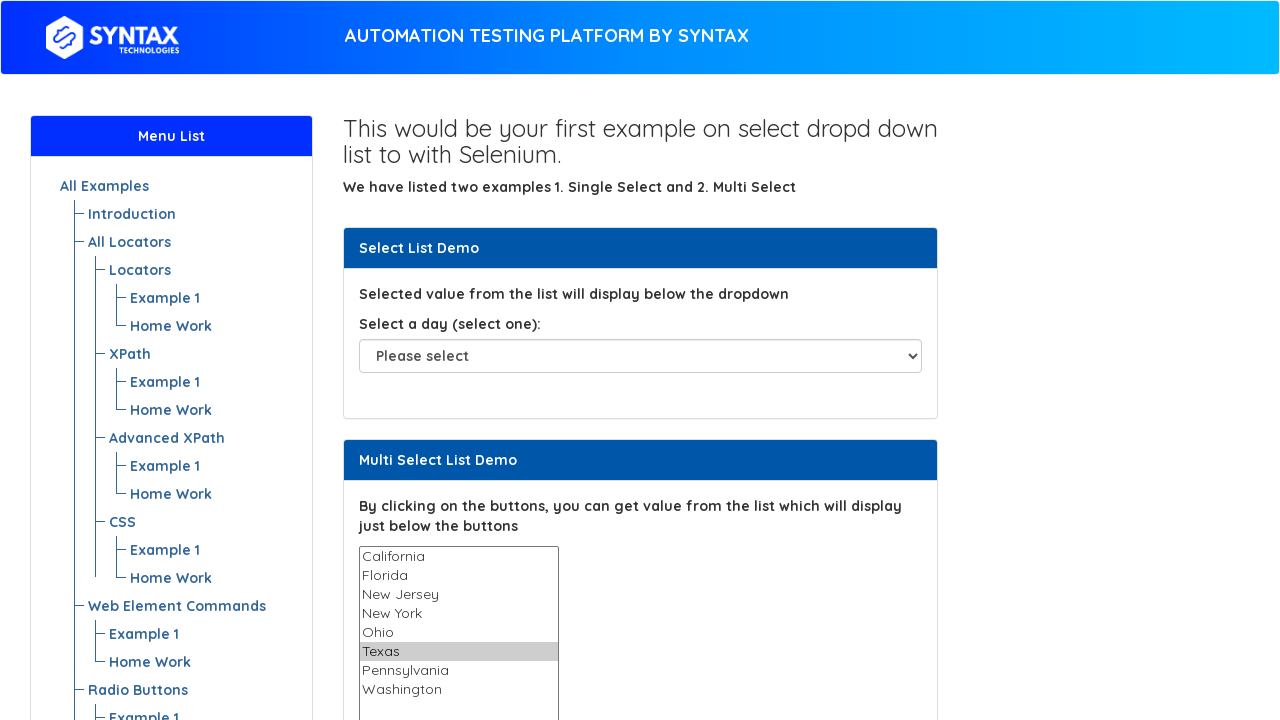

Pressed Control key down
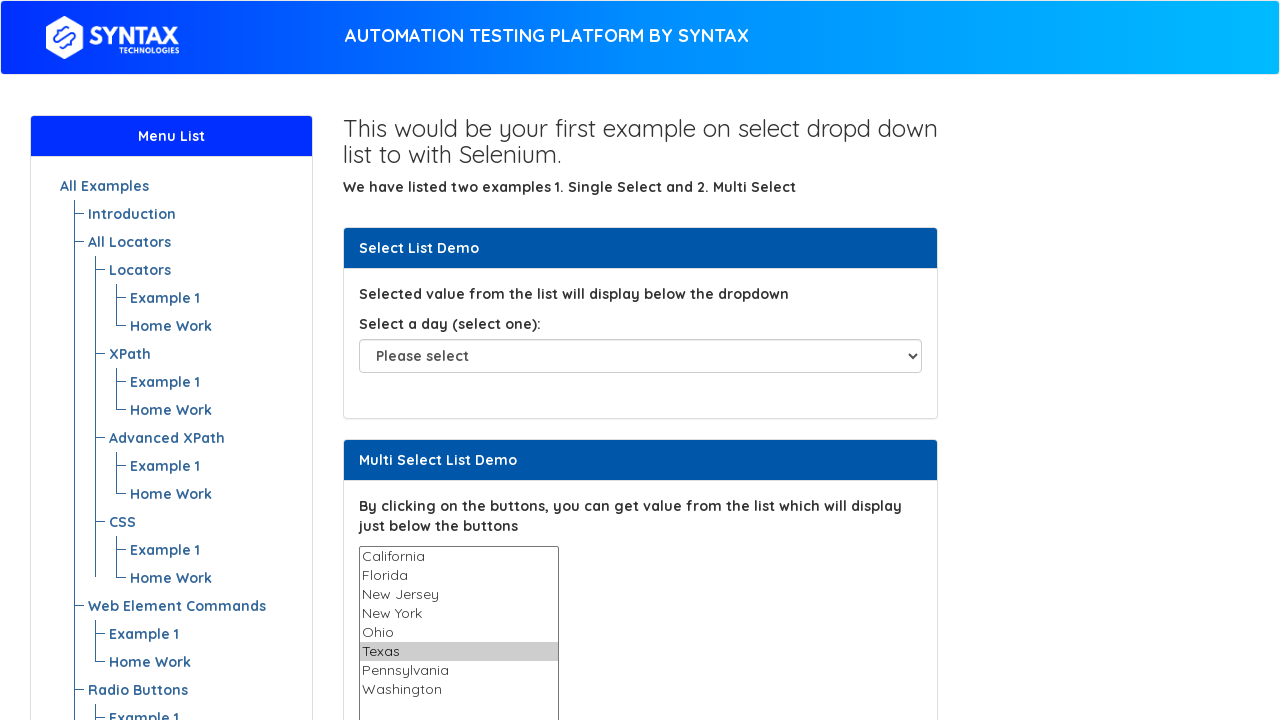

Clicked option at index 3 (New York) while holding Control to deselect at (458, 614) on select#multi-select >> option >> nth=3
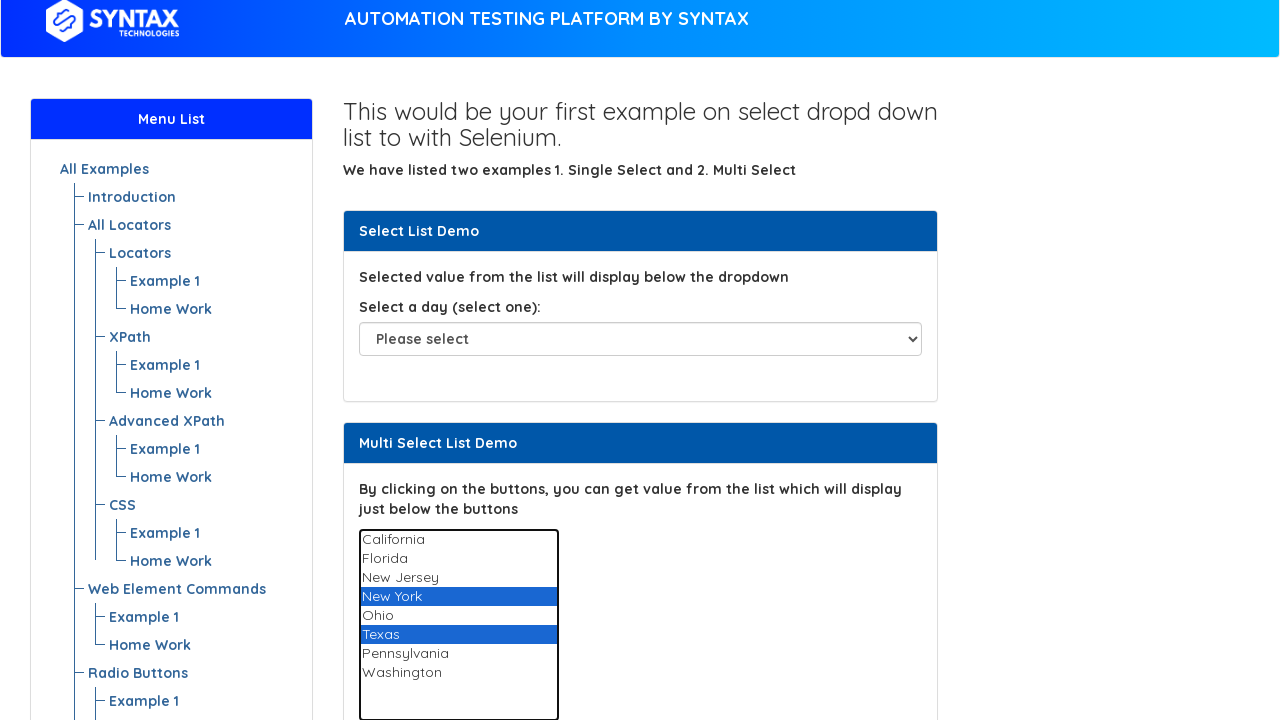

Released Control key
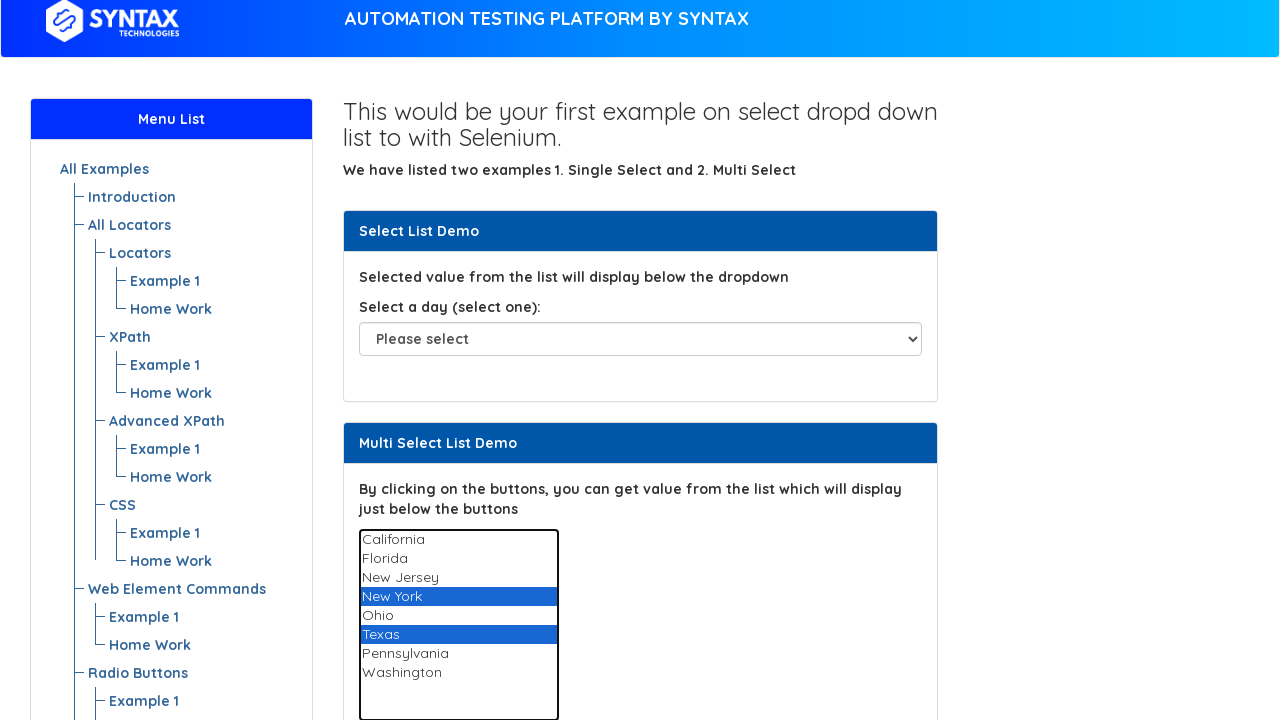

Retrieved all 8 options from dropdown
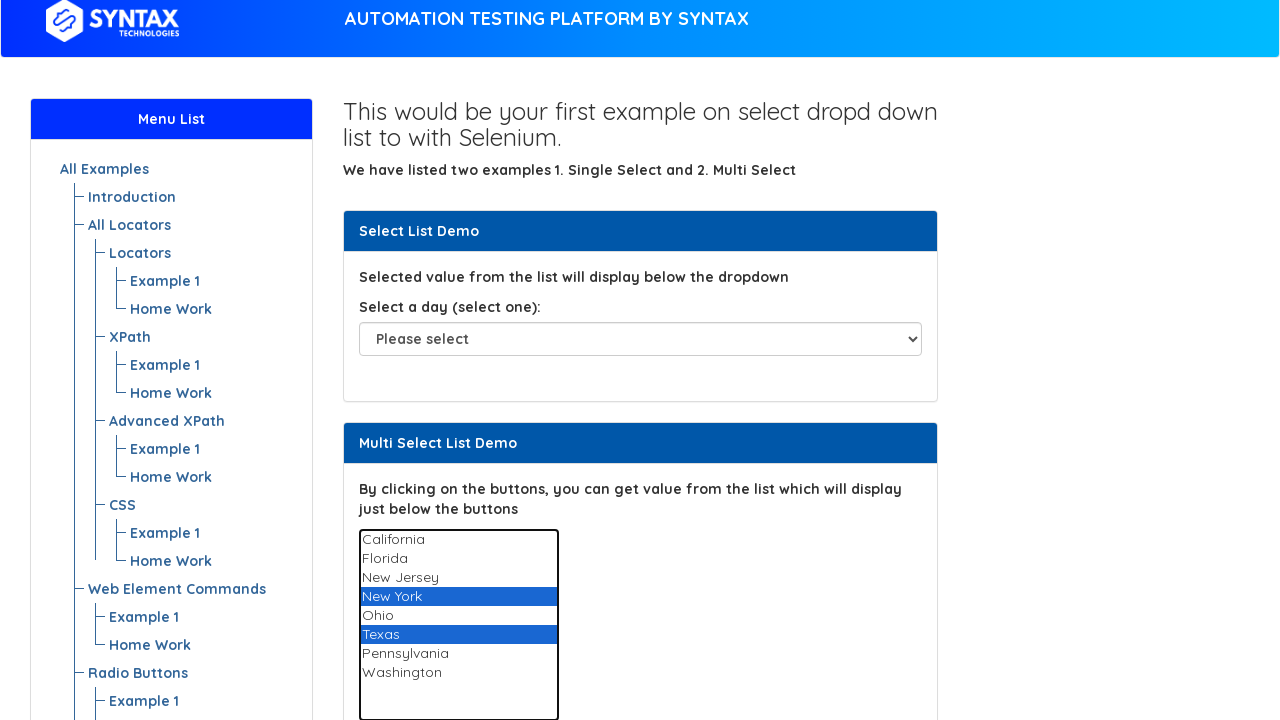

Pressed Control key down to select multiple options
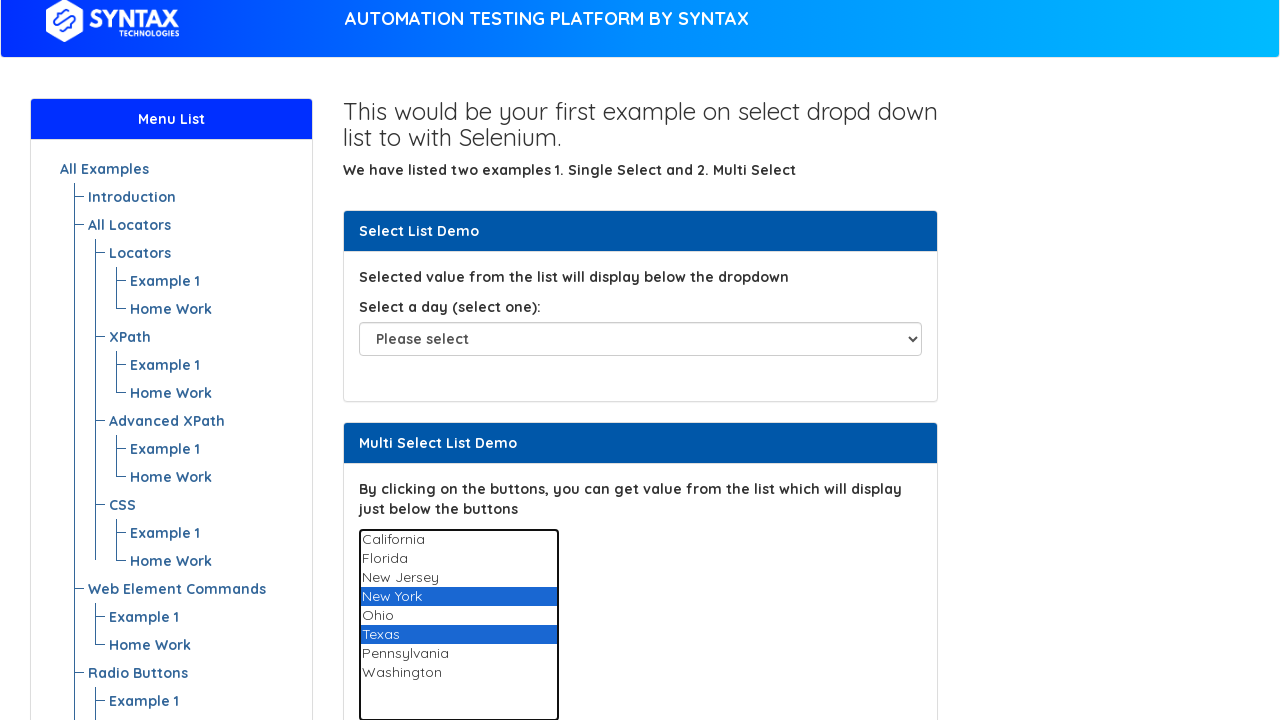

Clicked option at index 0 while holding Control at (458, 540) on select#multi-select >> option >> nth=0
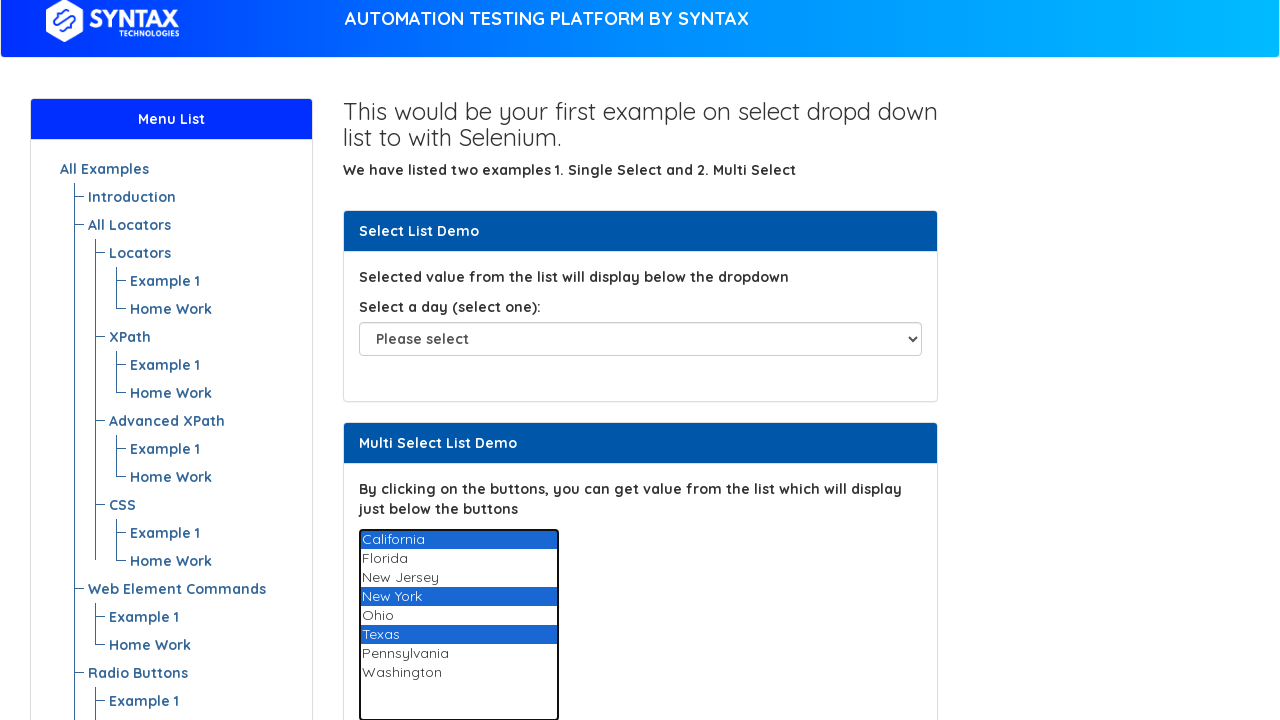

Clicked option at index 1 while holding Control at (458, 559) on select#multi-select >> option >> nth=1
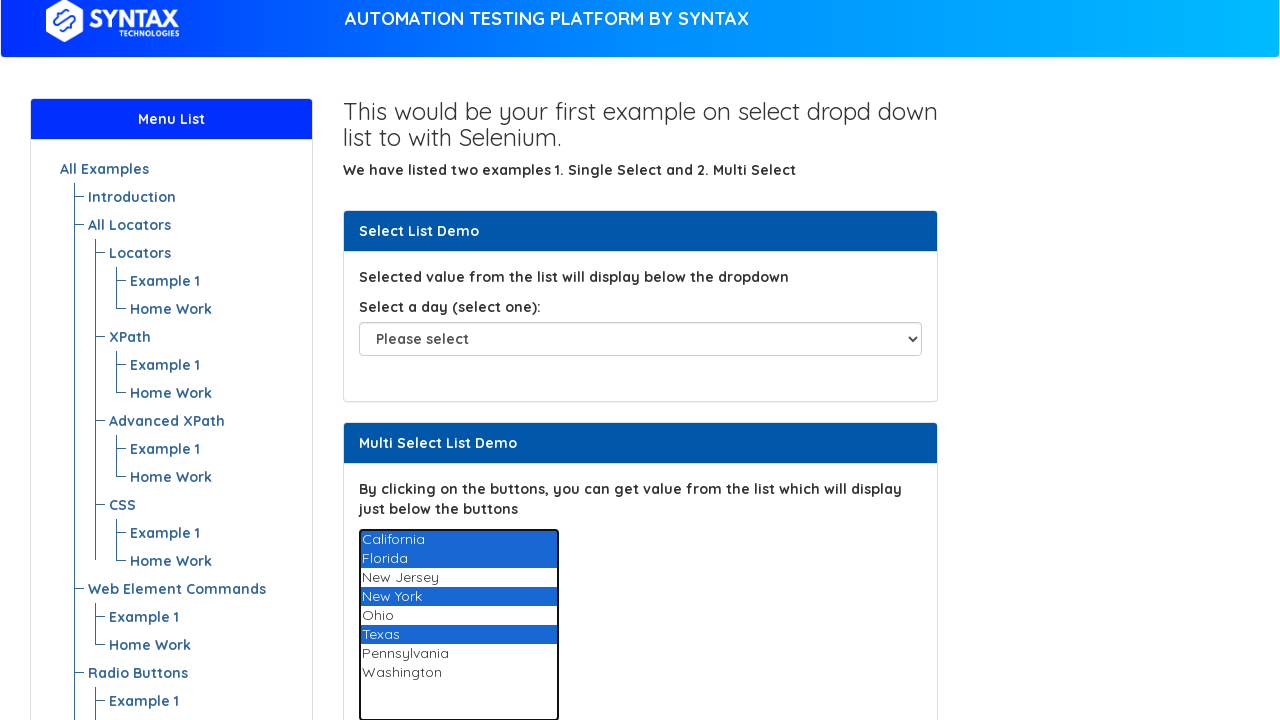

Clicked option at index 2 while holding Control at (458, 578) on select#multi-select >> option >> nth=2
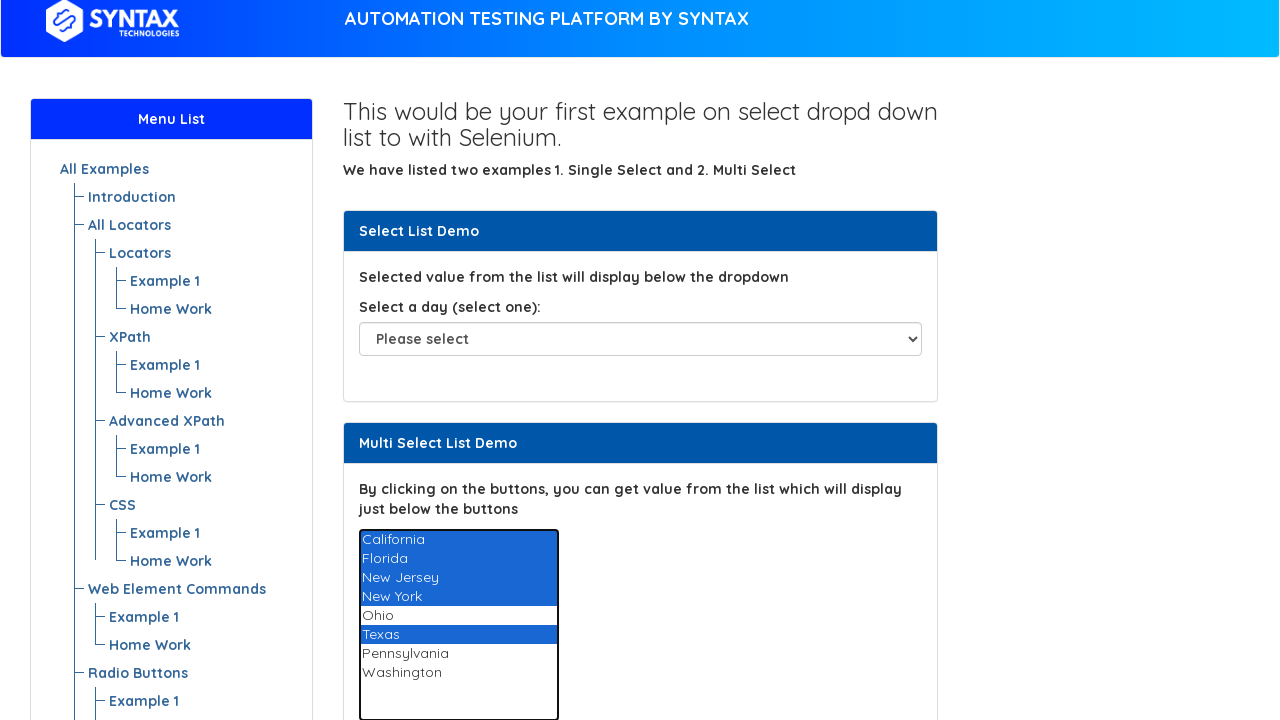

Clicked option at index 3 while holding Control at (458, 597) on select#multi-select >> option >> nth=3
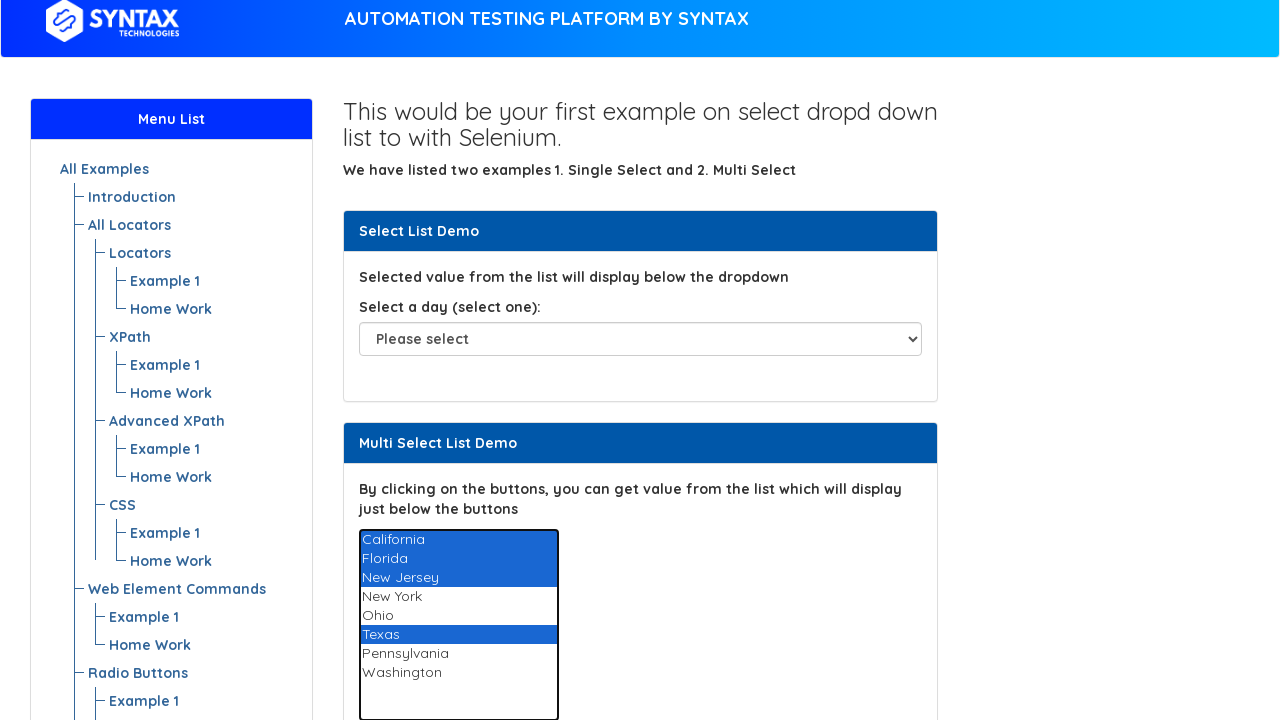

Clicked option at index 4 while holding Control at (458, 616) on select#multi-select >> option >> nth=4
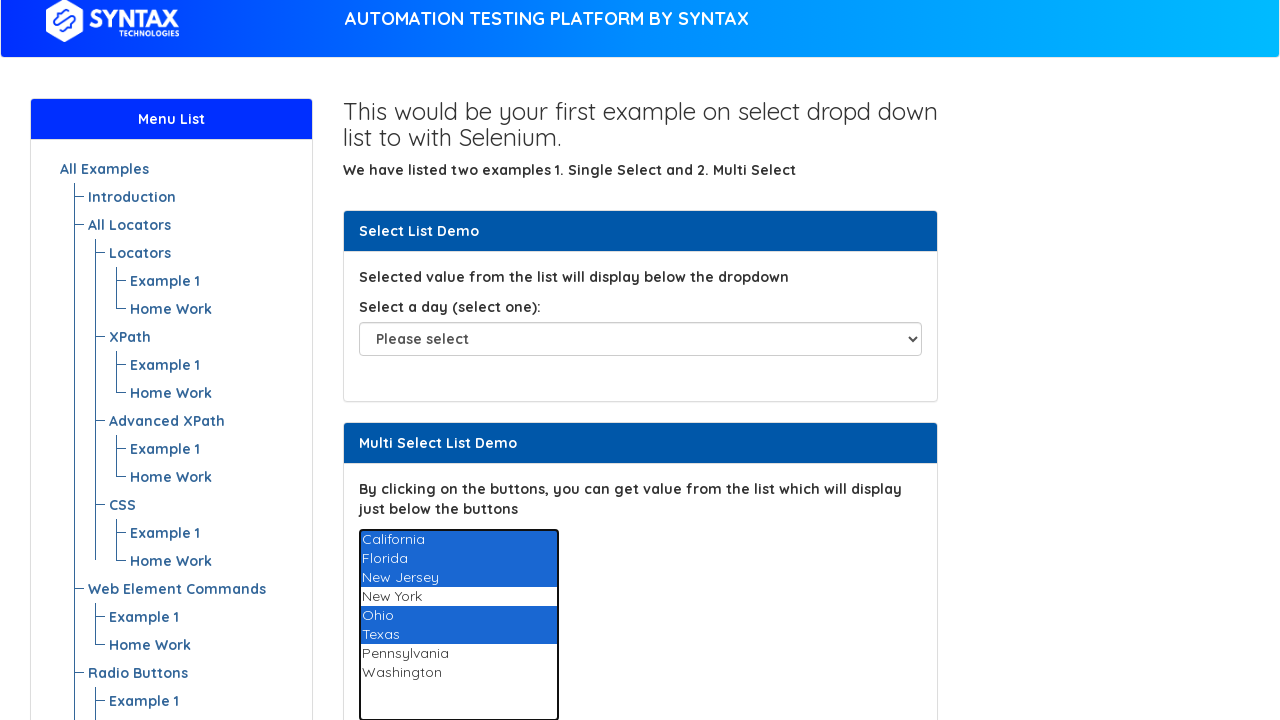

Clicked option at index 5 while holding Control at (458, 635) on select#multi-select >> option >> nth=5
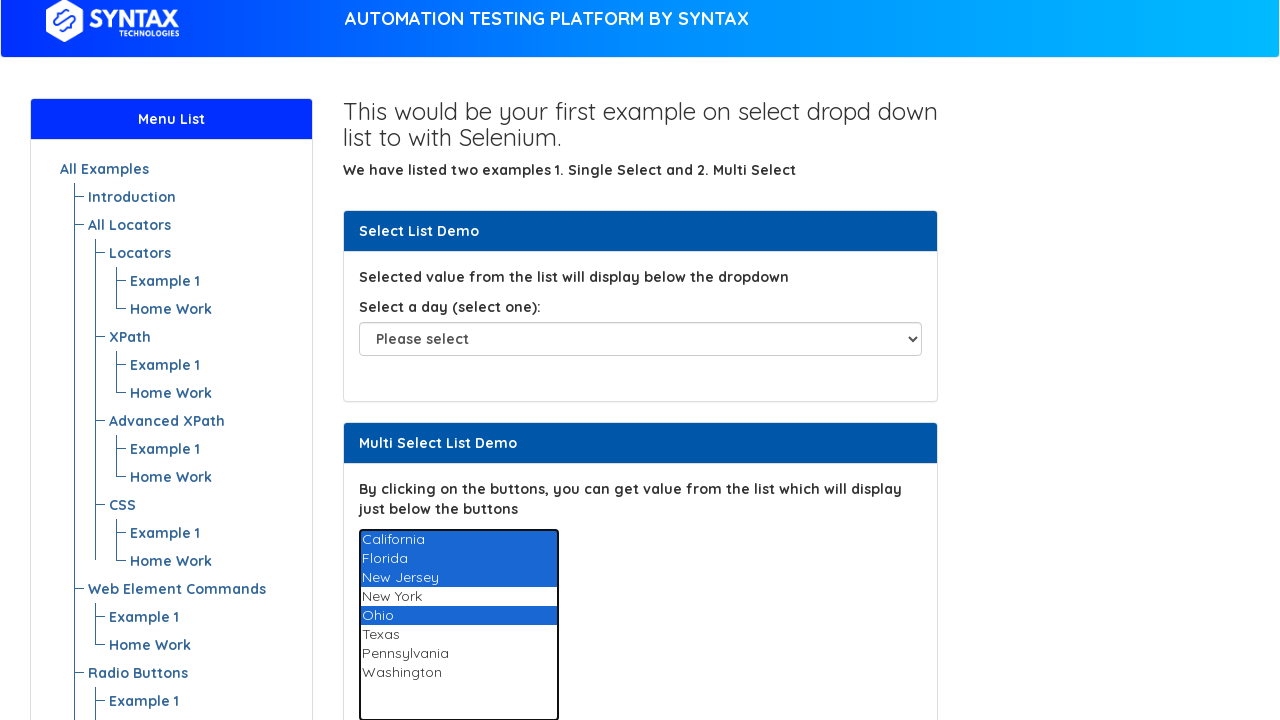

Clicked option at index 6 while holding Control at (458, 654) on select#multi-select >> option >> nth=6
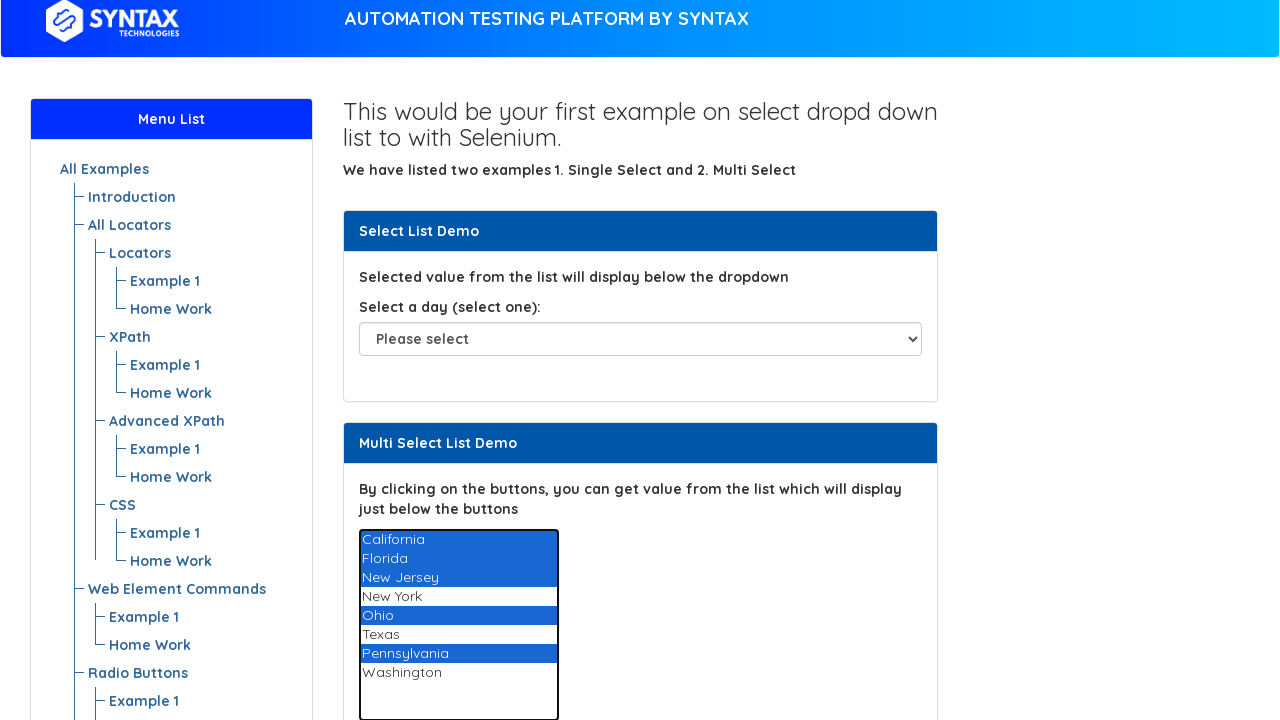

Clicked option at index 7 while holding Control at (458, 673) on select#multi-select >> option >> nth=7
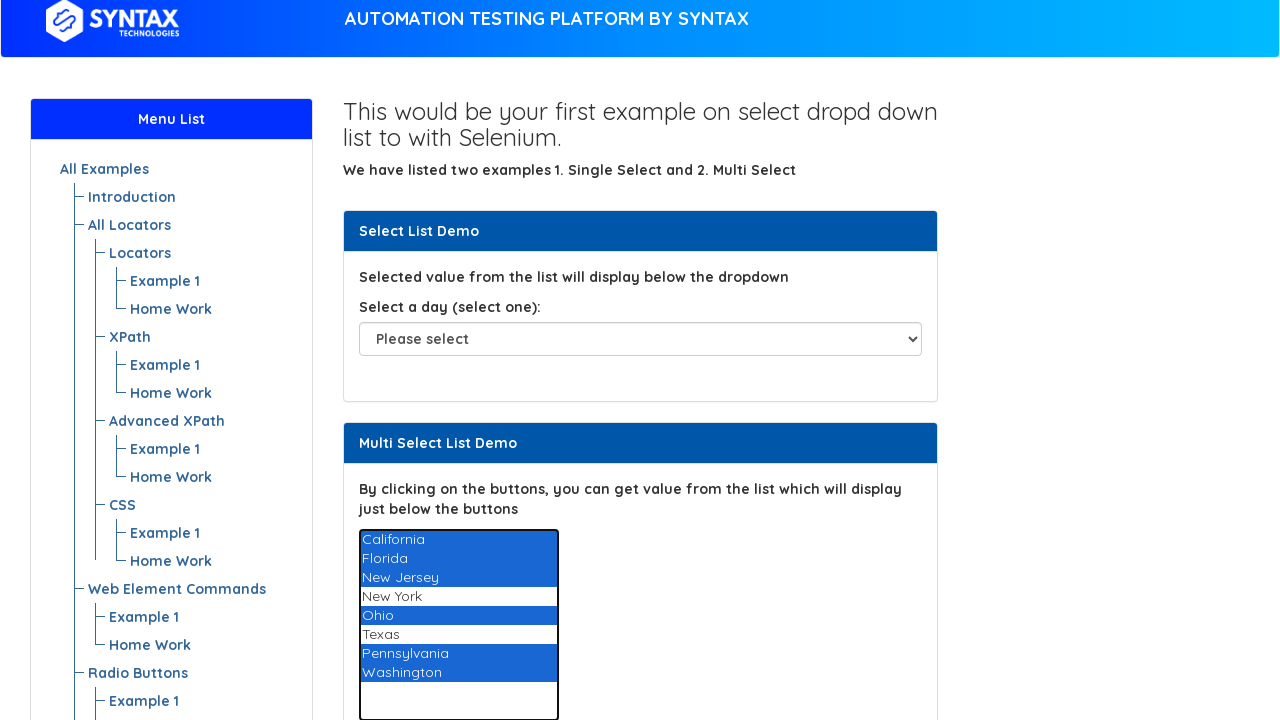

Released Control key after selecting all options
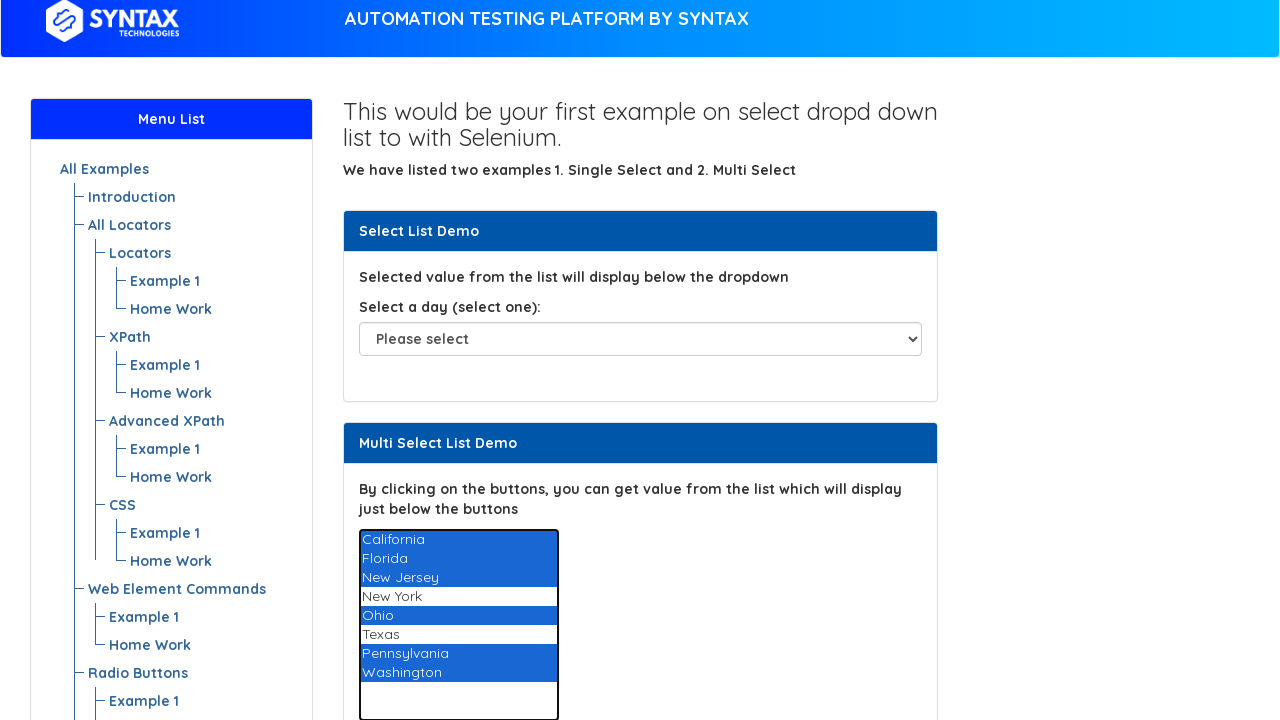

Waited 3 seconds
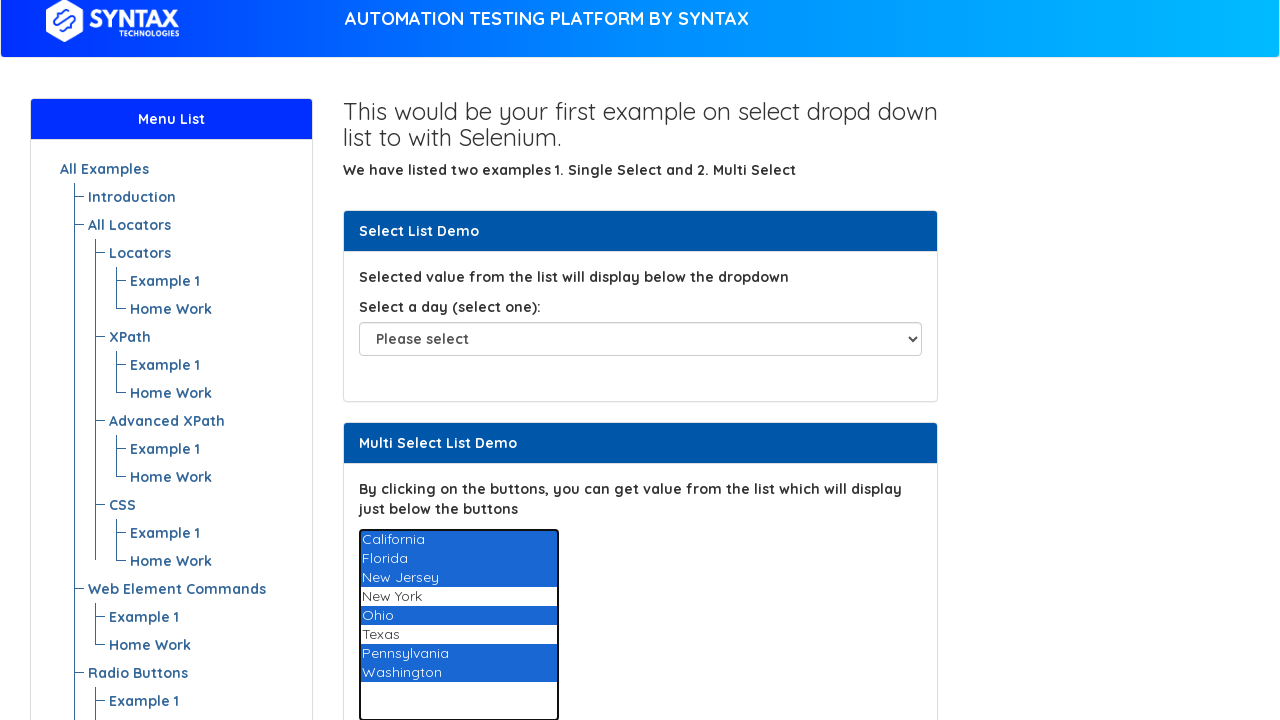

Pressed Control key down to begin deselecting range
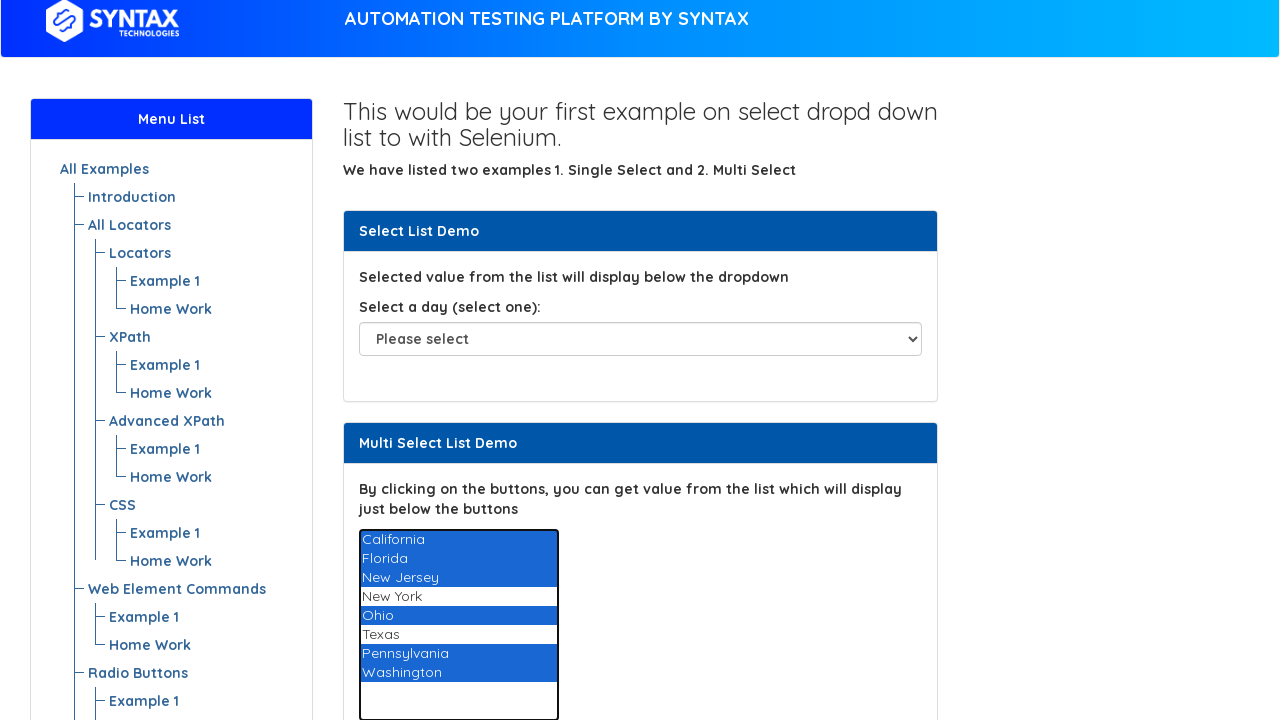

Pressed Shift key down
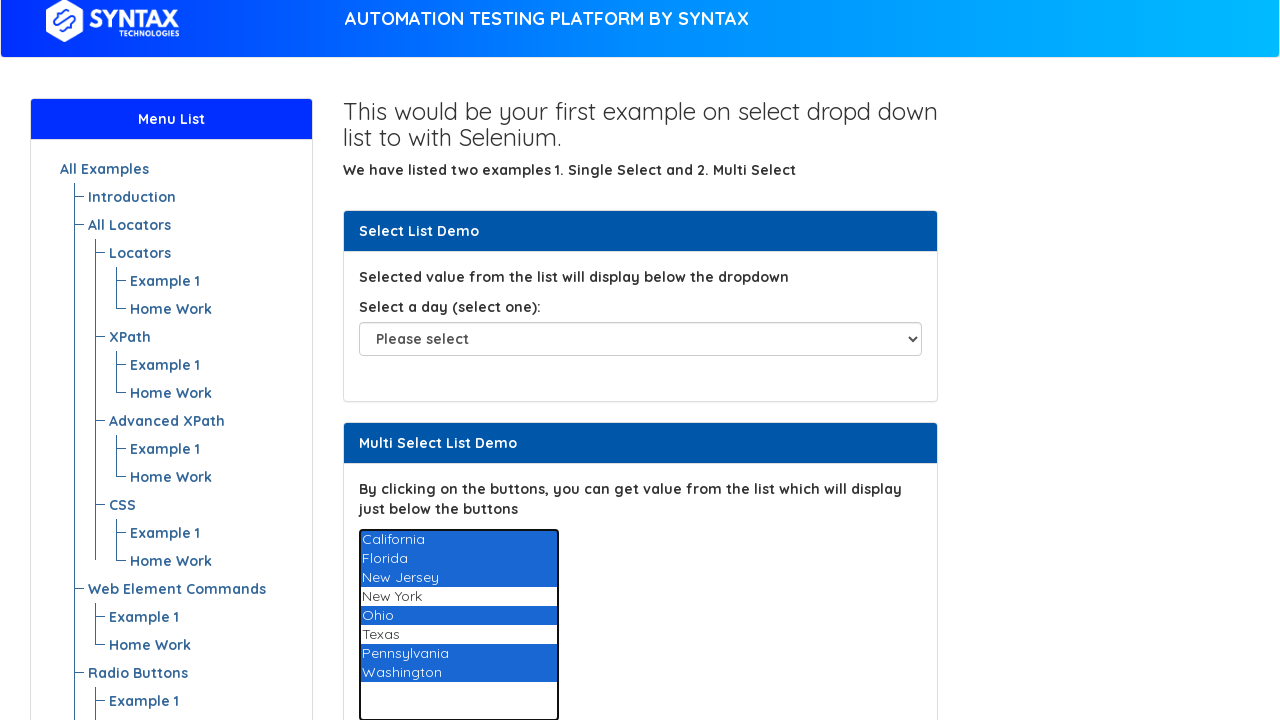

Clicked first option while holding Control+Shift at (458, 540) on select#multi-select >> option >> nth=0
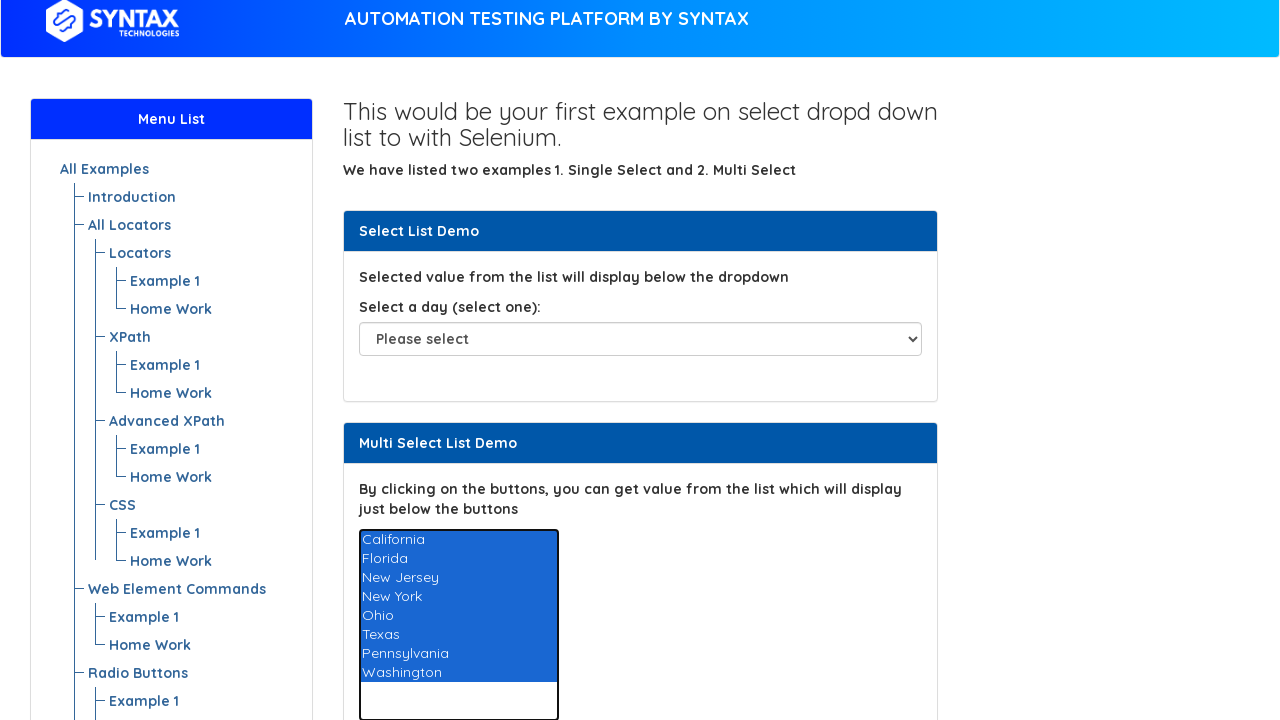

Clicked last option while holding Control+Shift to select range at (458, 673) on select#multi-select >> option >> nth=-1
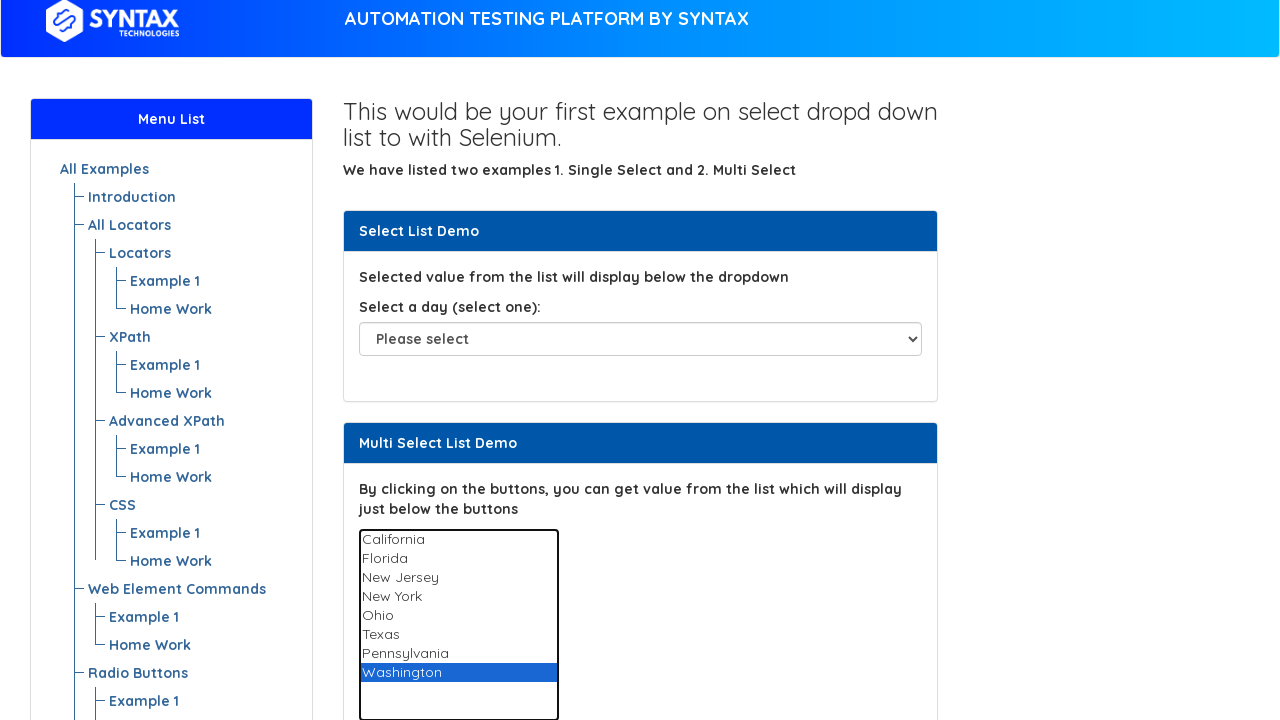

Released Shift key
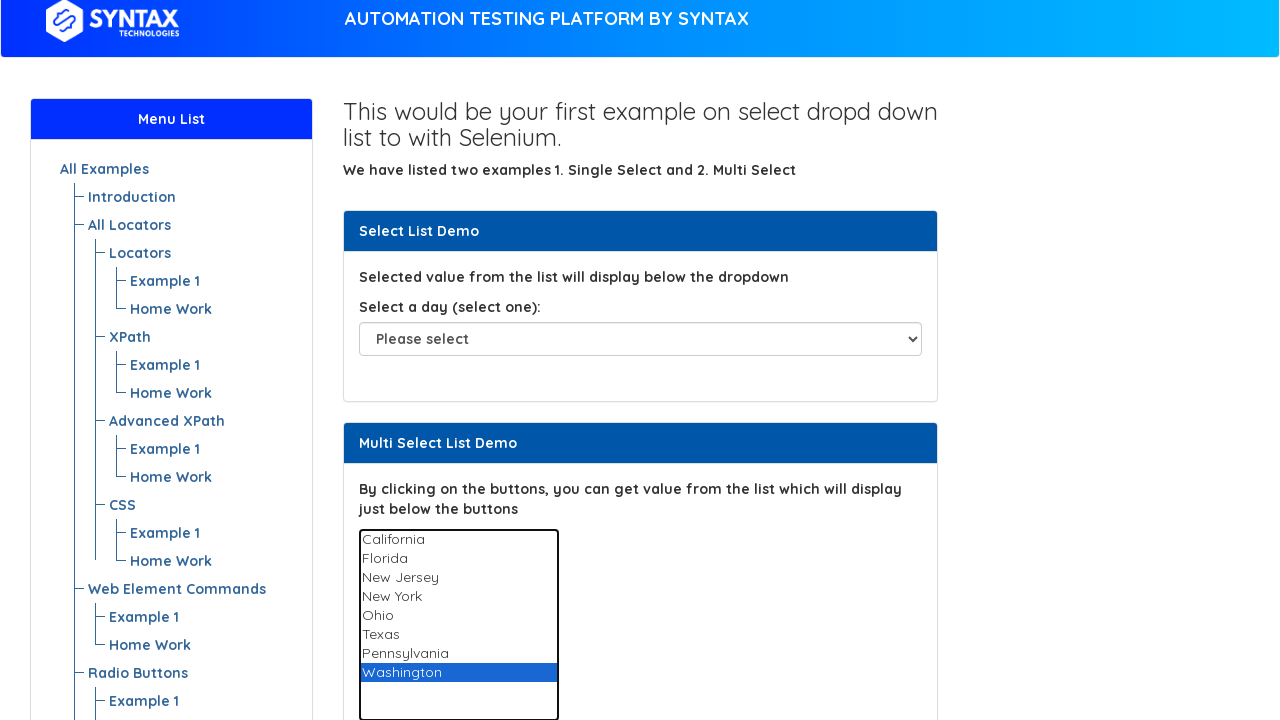

Released Control key
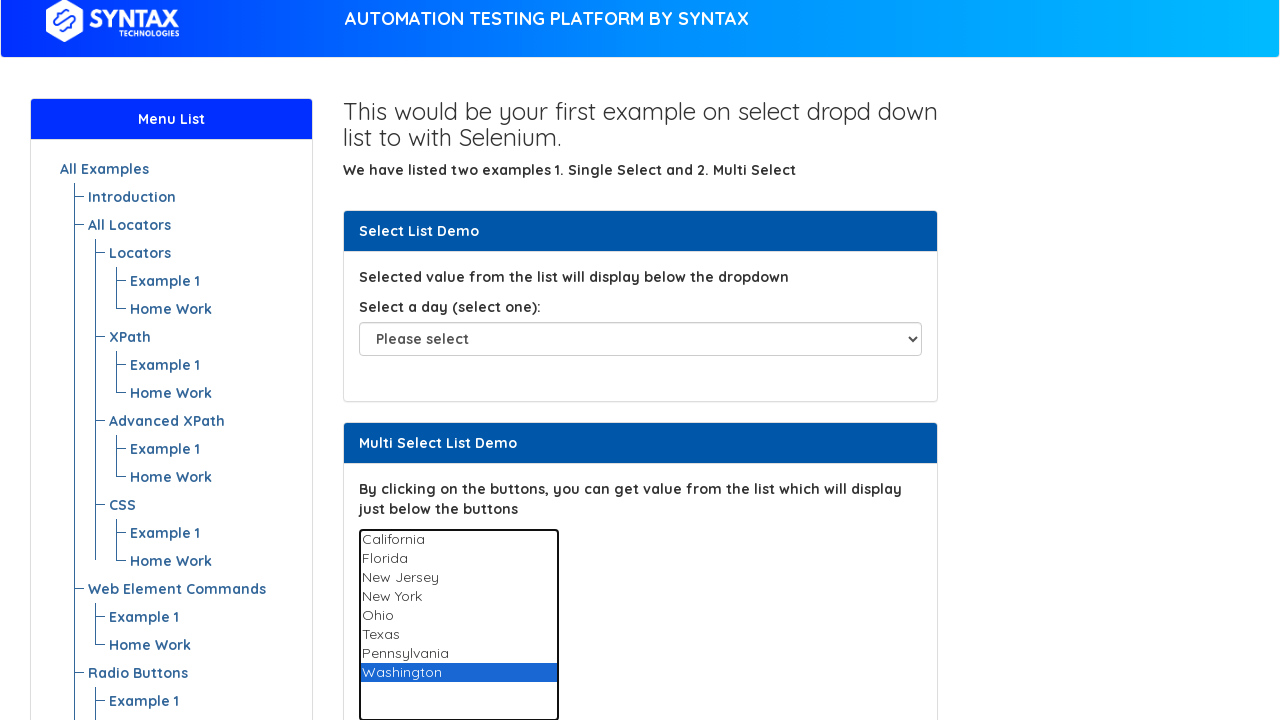

Cleared all selections from dropdown by setting selectedIndex to -1
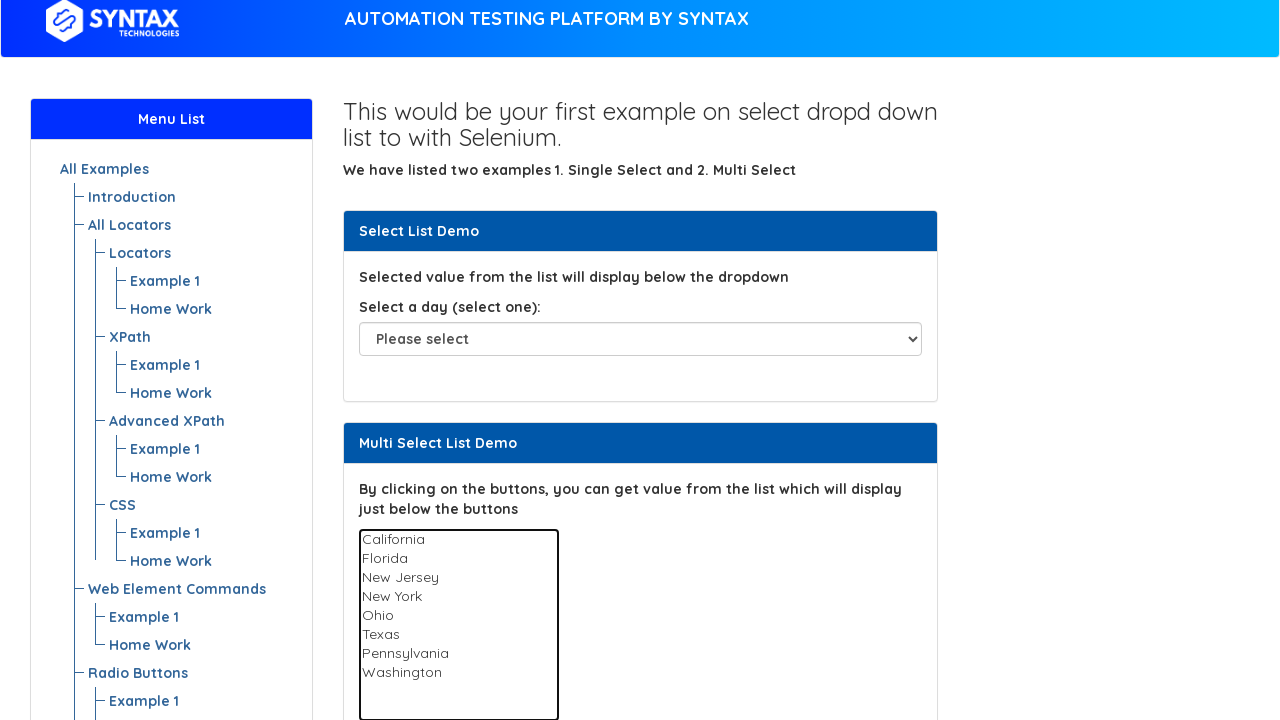

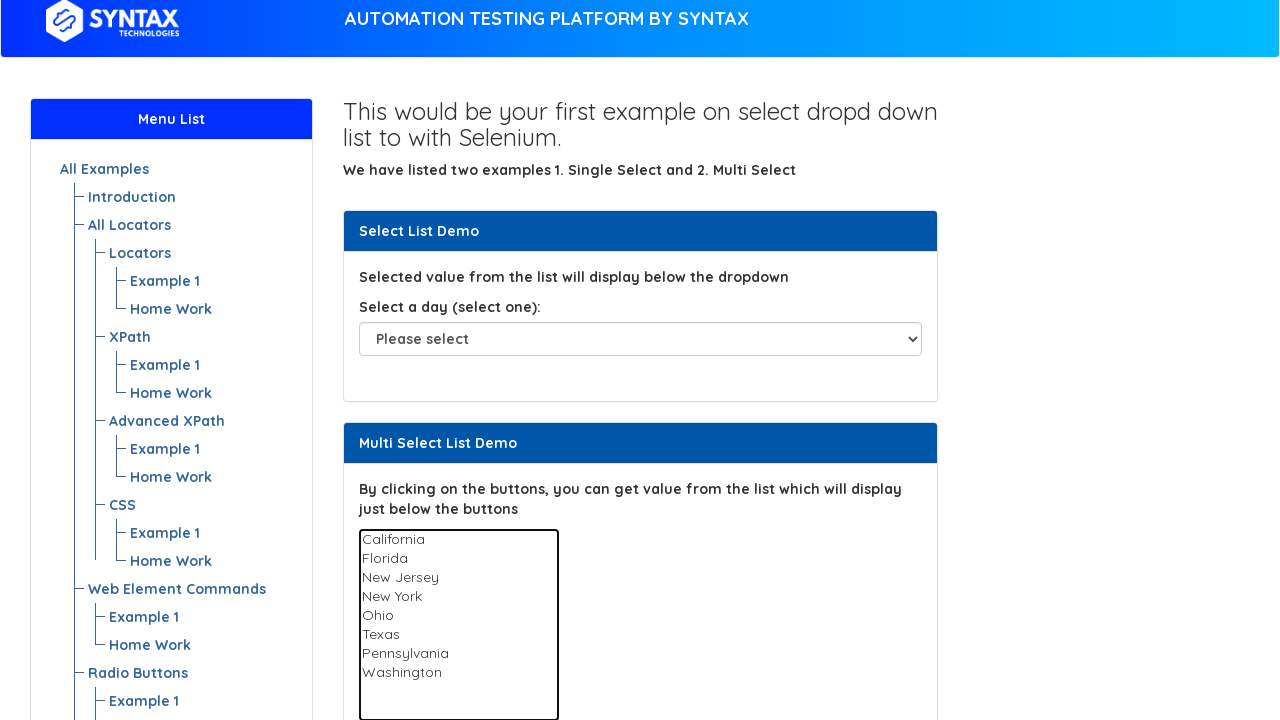